Tests accepting a JavaScript confirm dialog and verifying the result text shows "You clicked: Ok"

Starting URL: https://the-internet.herokuapp.com/javascript_alerts

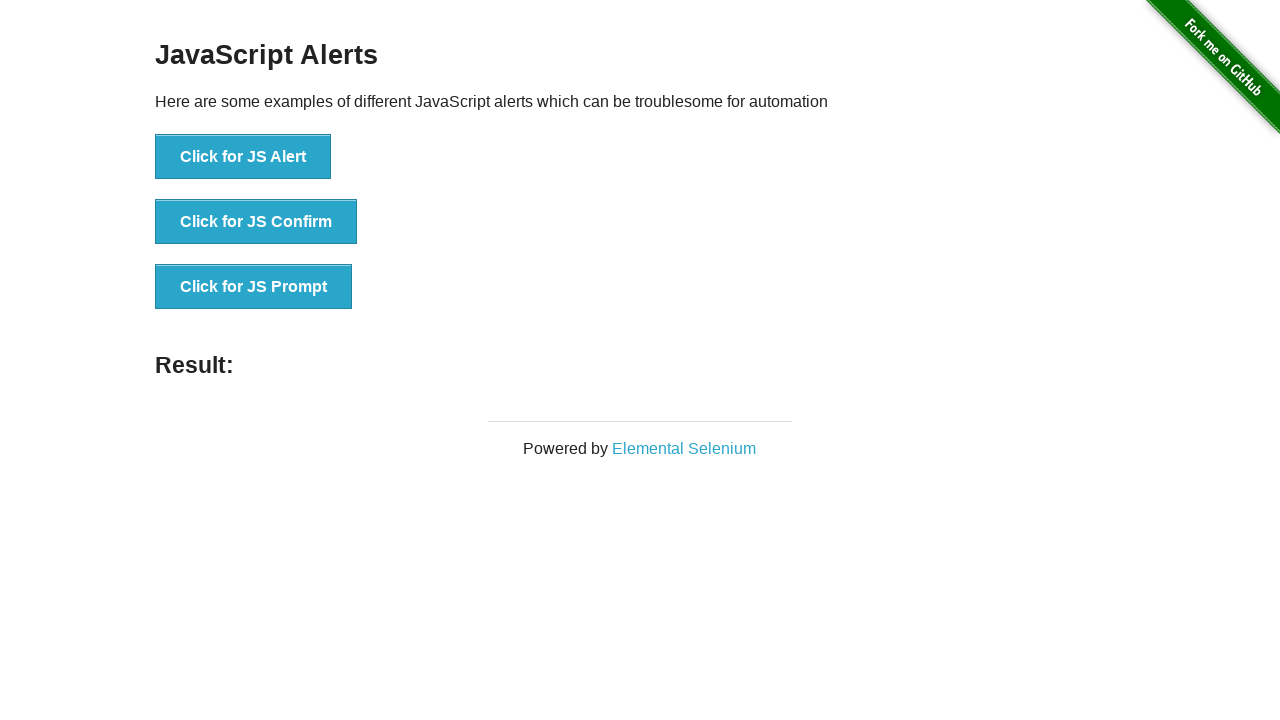

Clicked JS Confirm button to trigger dialog at (256, 222) on xpath=//button[normalize-space()='Click for JS Confirm']
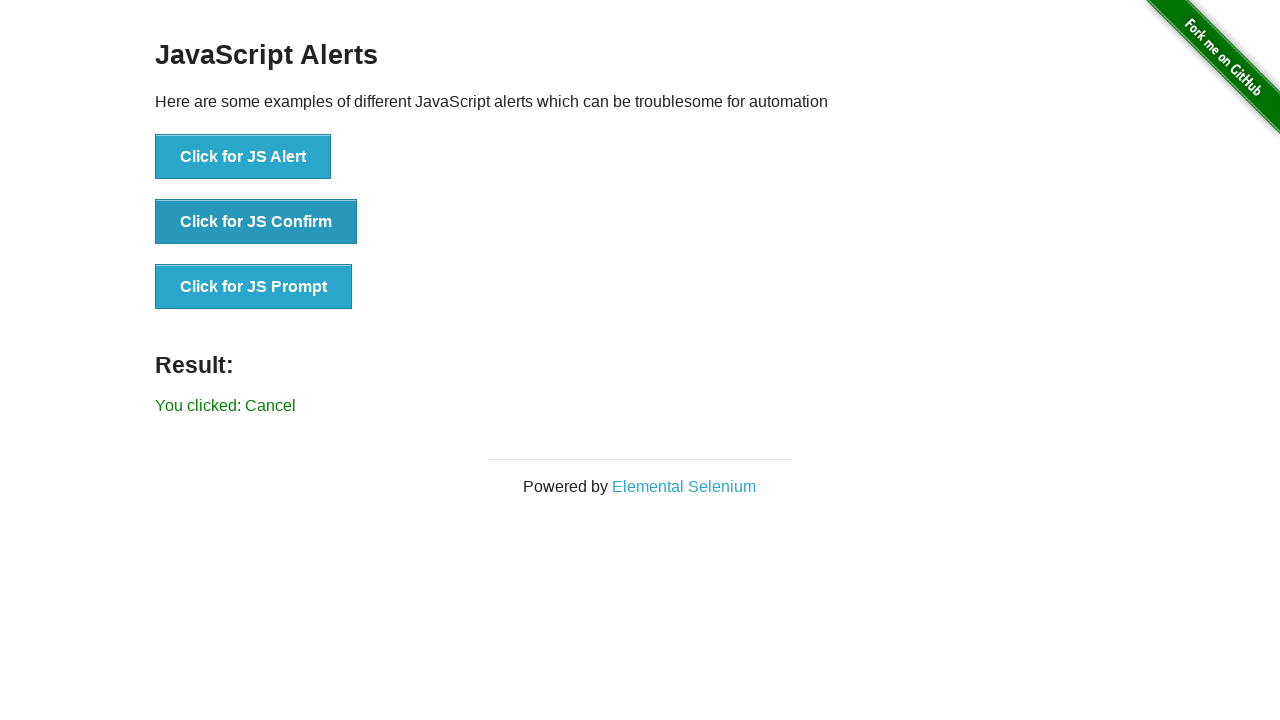

Set up dialog handler to accept confirm
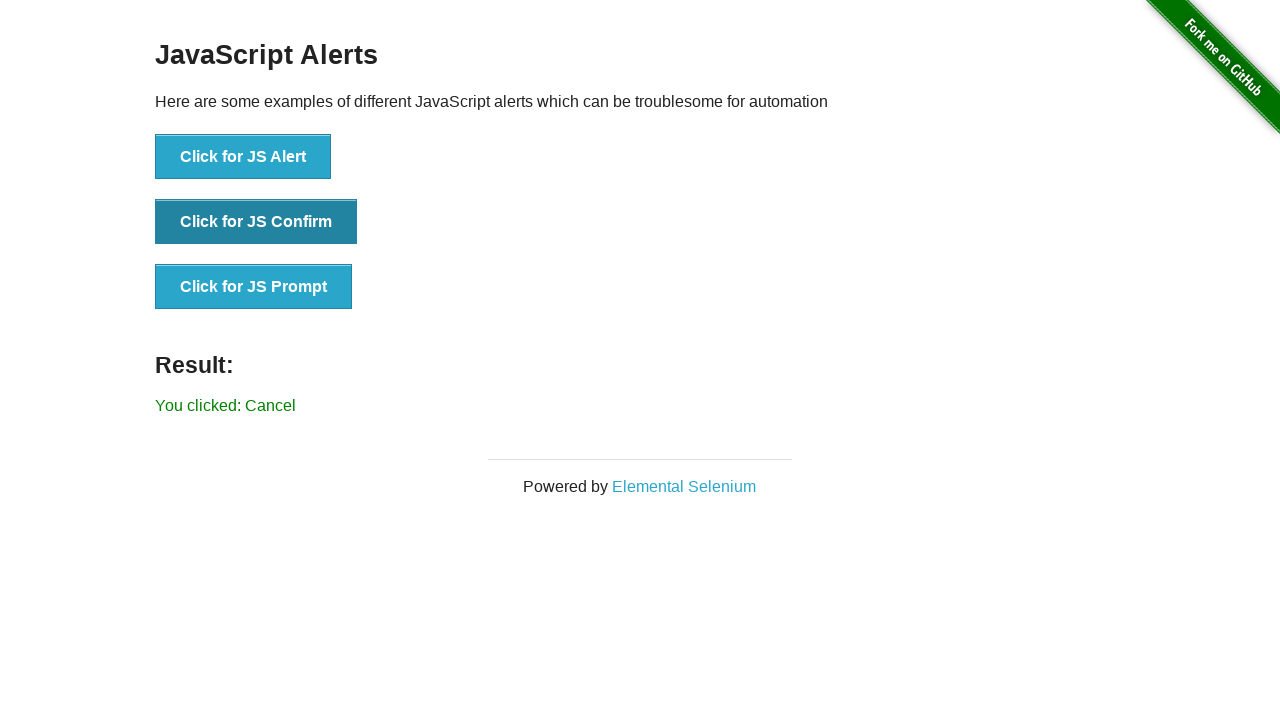

Clicked JS Confirm button again with dialog handler active at (256, 222) on xpath=//button[normalize-space()='Click for JS Confirm']
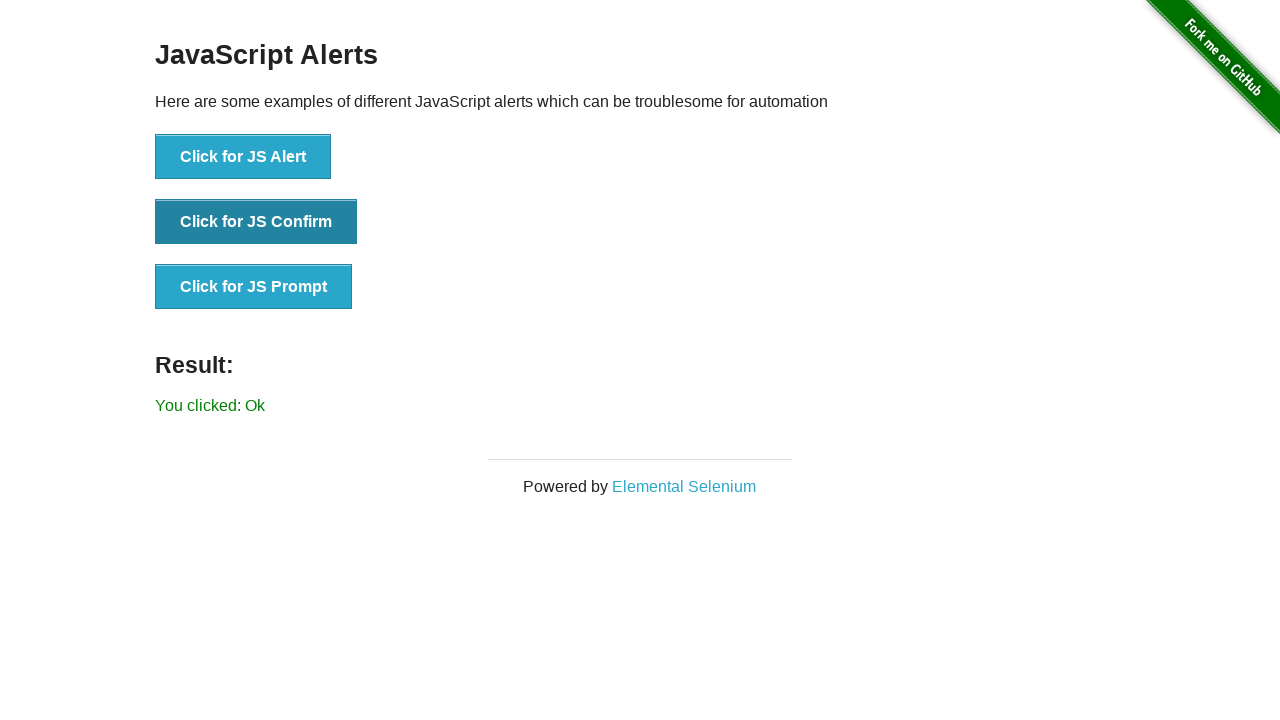

Result element loaded after accepting confirm dialog
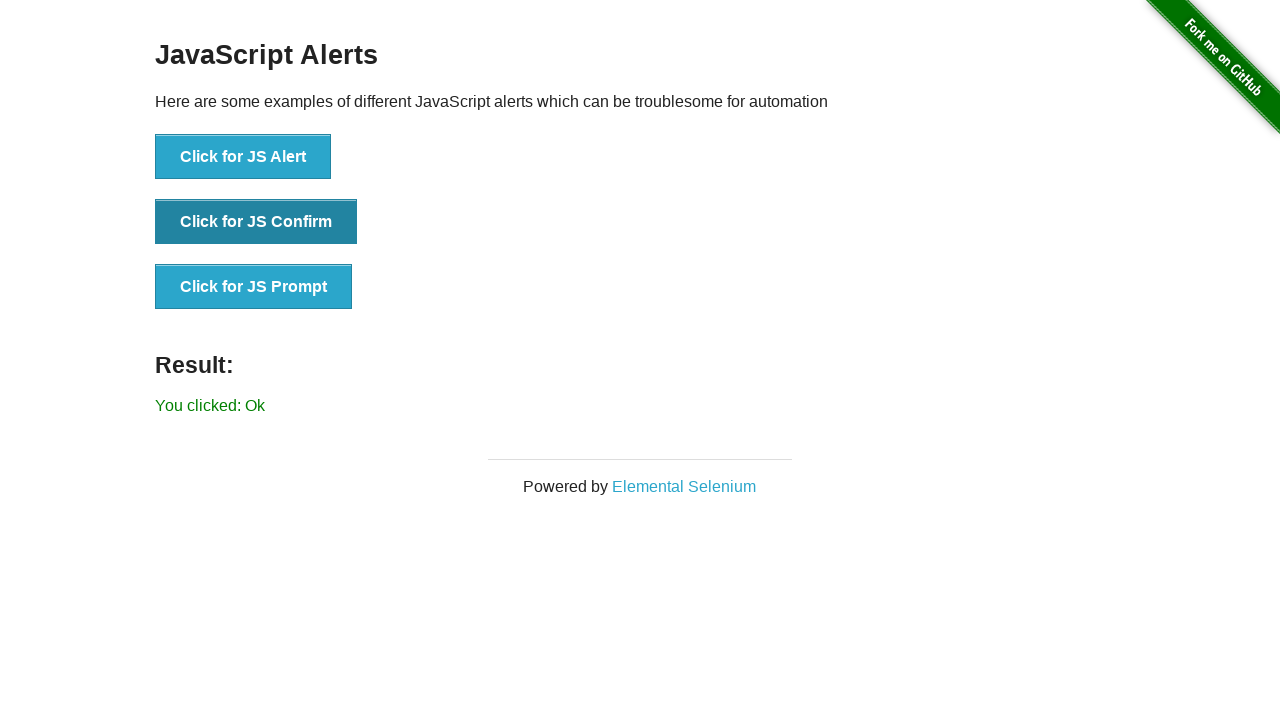

Retrieved result text: 'You clicked: Ok'
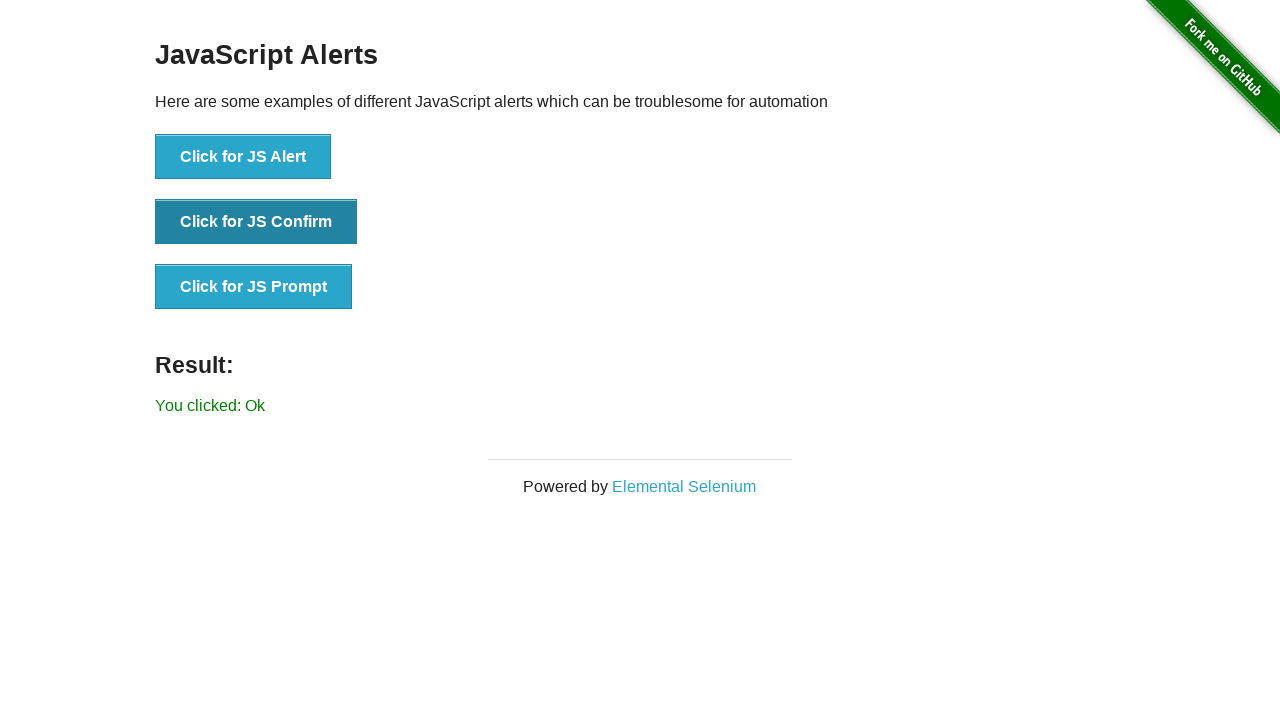

Verified result text equals 'You clicked: Ok'
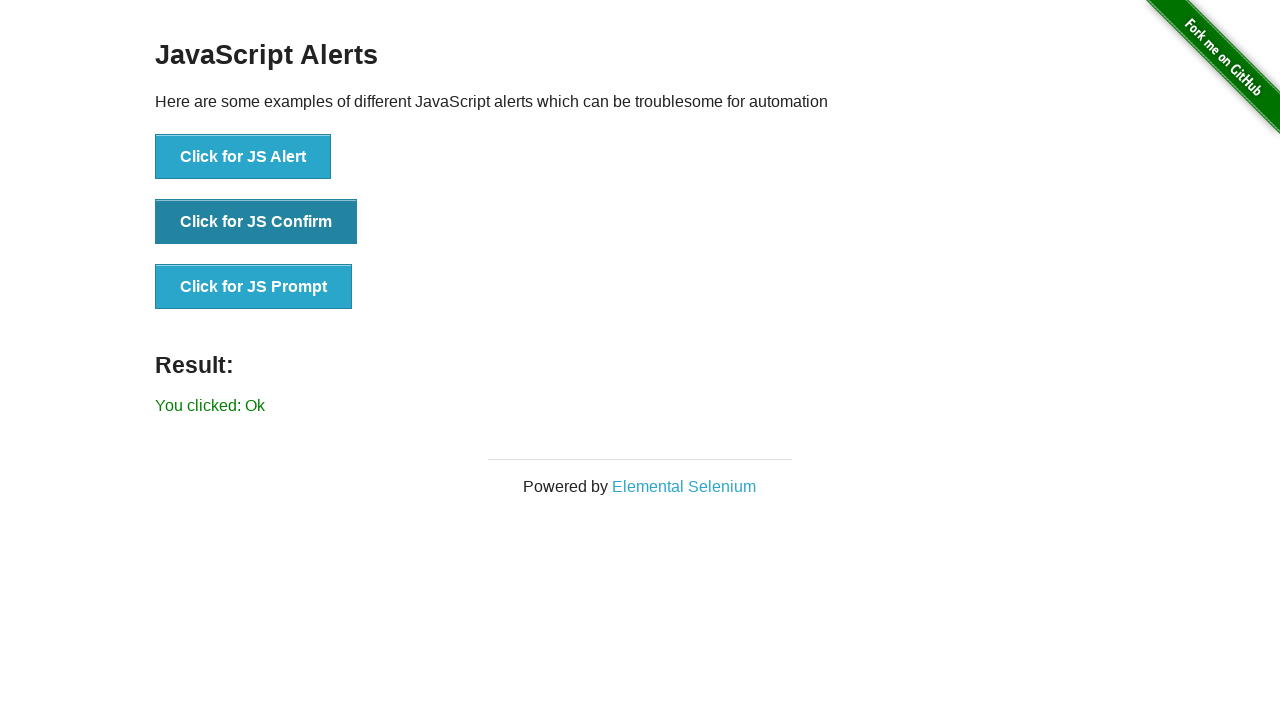

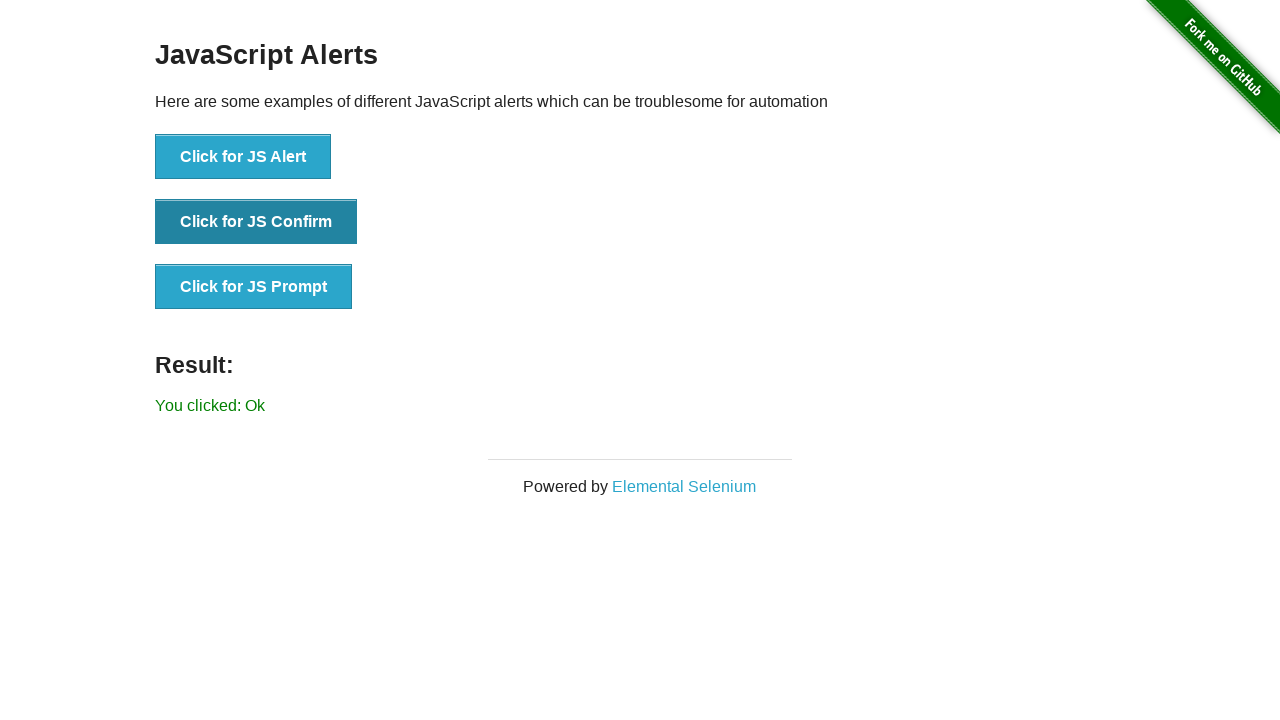